Tests a math challenge form by extracting a hidden value from an element's attribute, calculating the answer using a logarithmic formula, filling in the result, checking required checkboxes, and submitting the form.

Starting URL: http://suninjuly.github.io/get_attribute.html

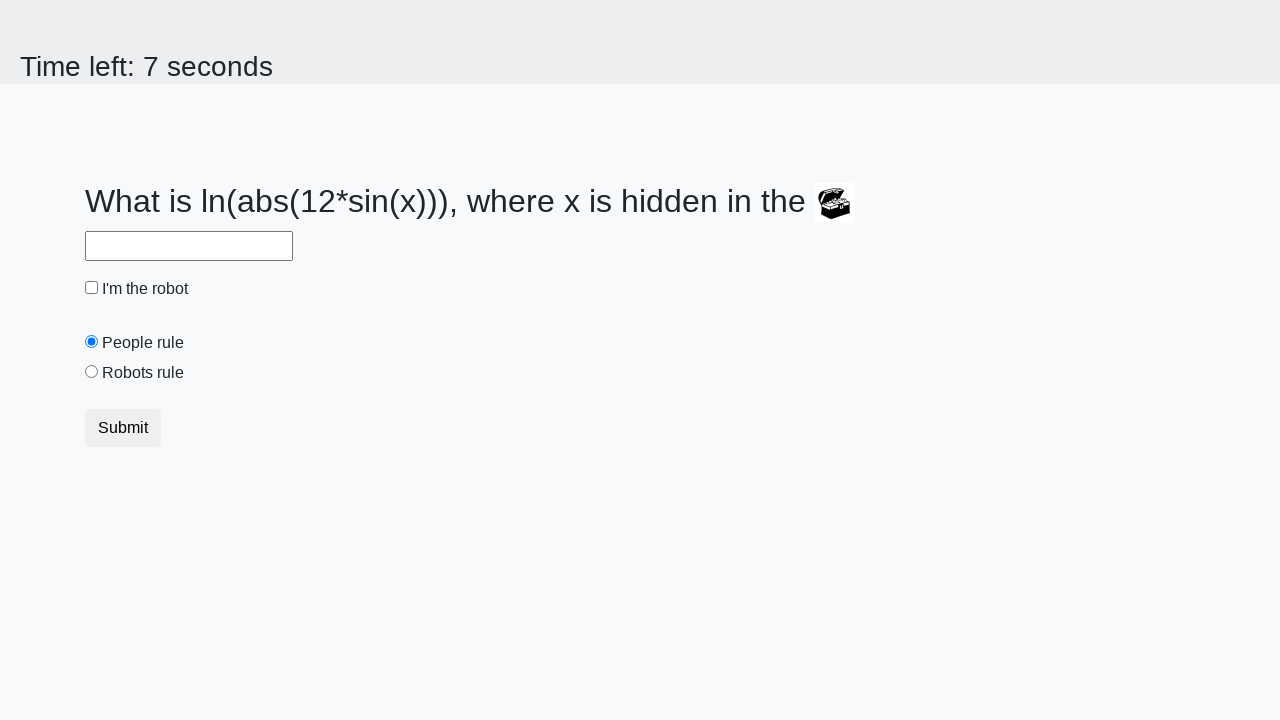

Located treasure element with hidden value
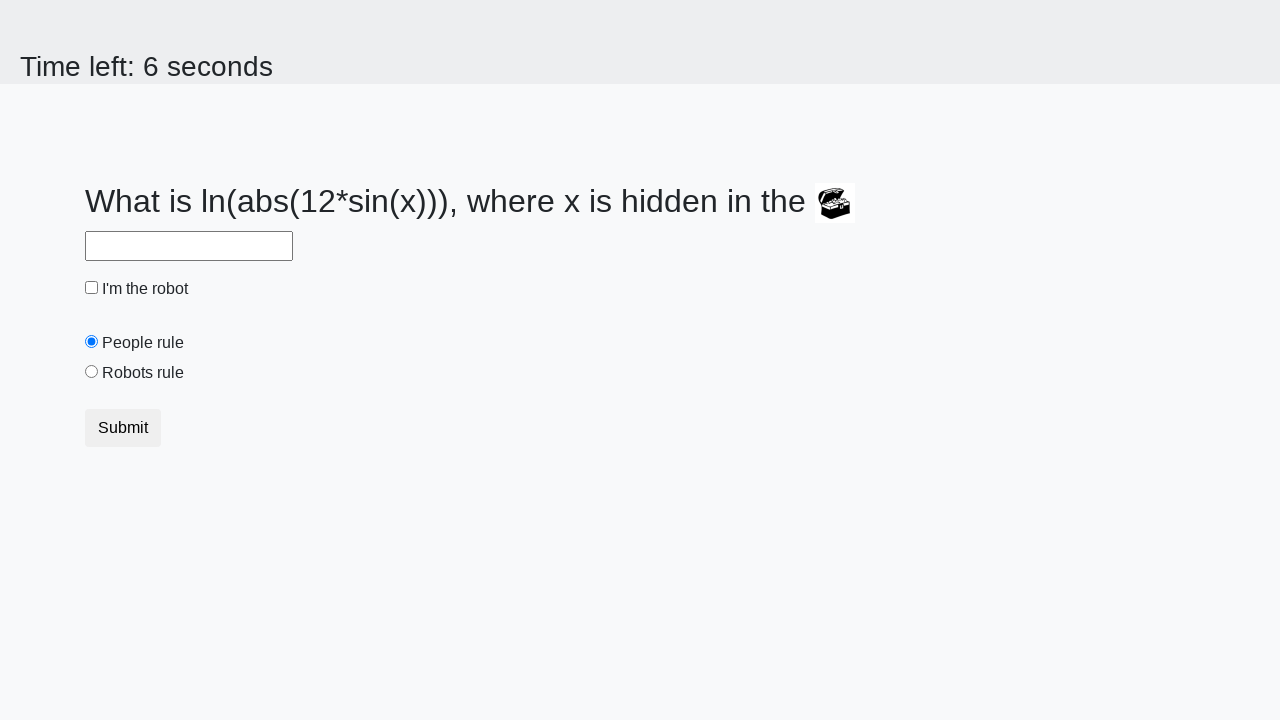

Extracted hidden valuex attribute from treasure element
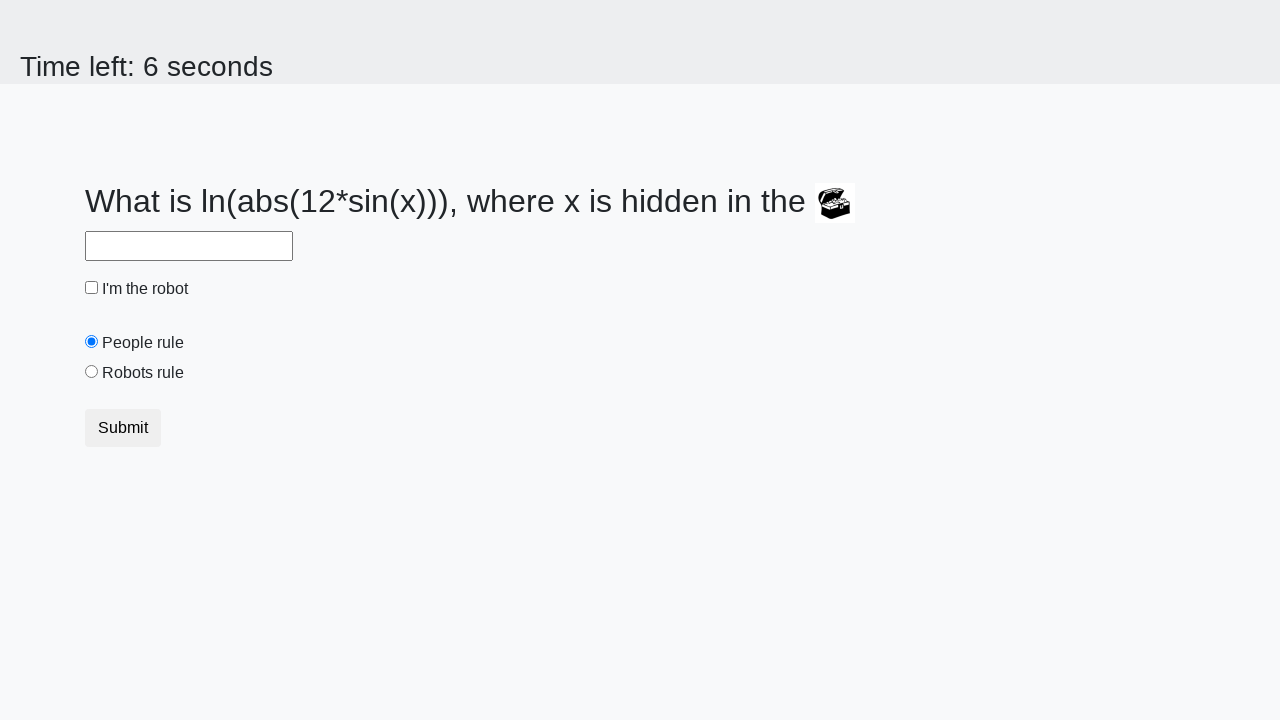

Calculated answer using logarithmic formula
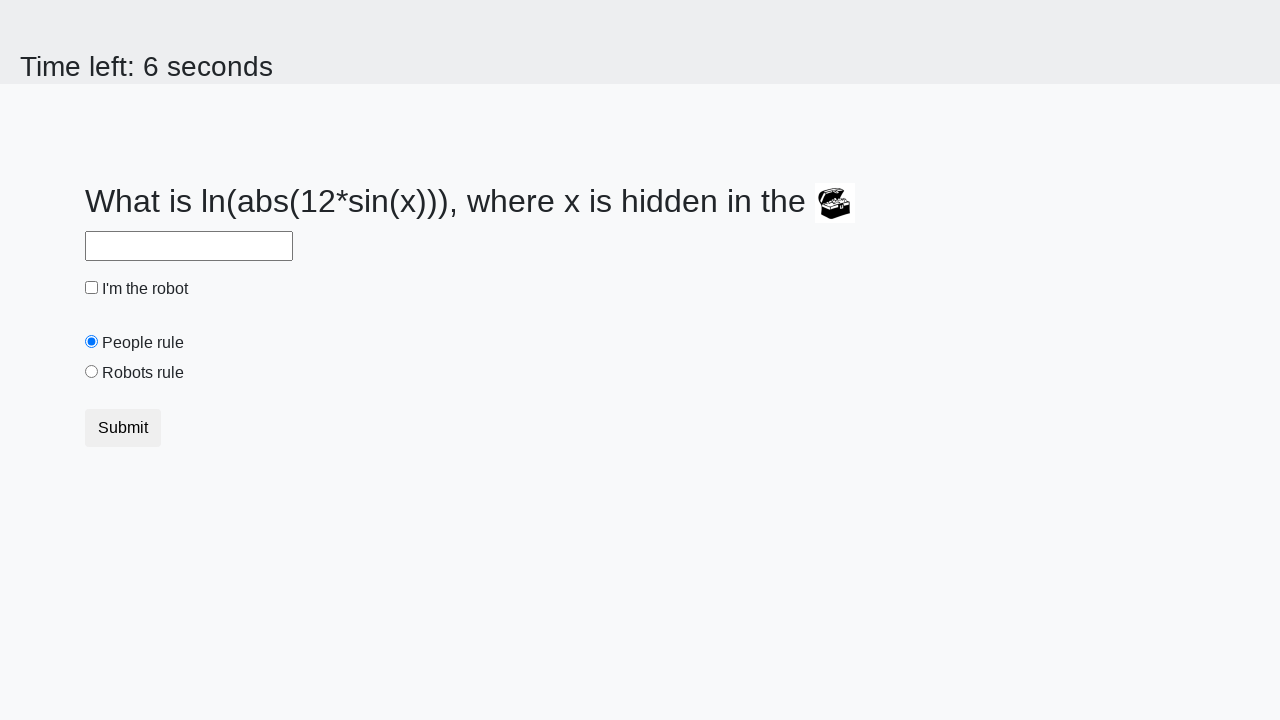

Filled answer field with calculated result on #answer
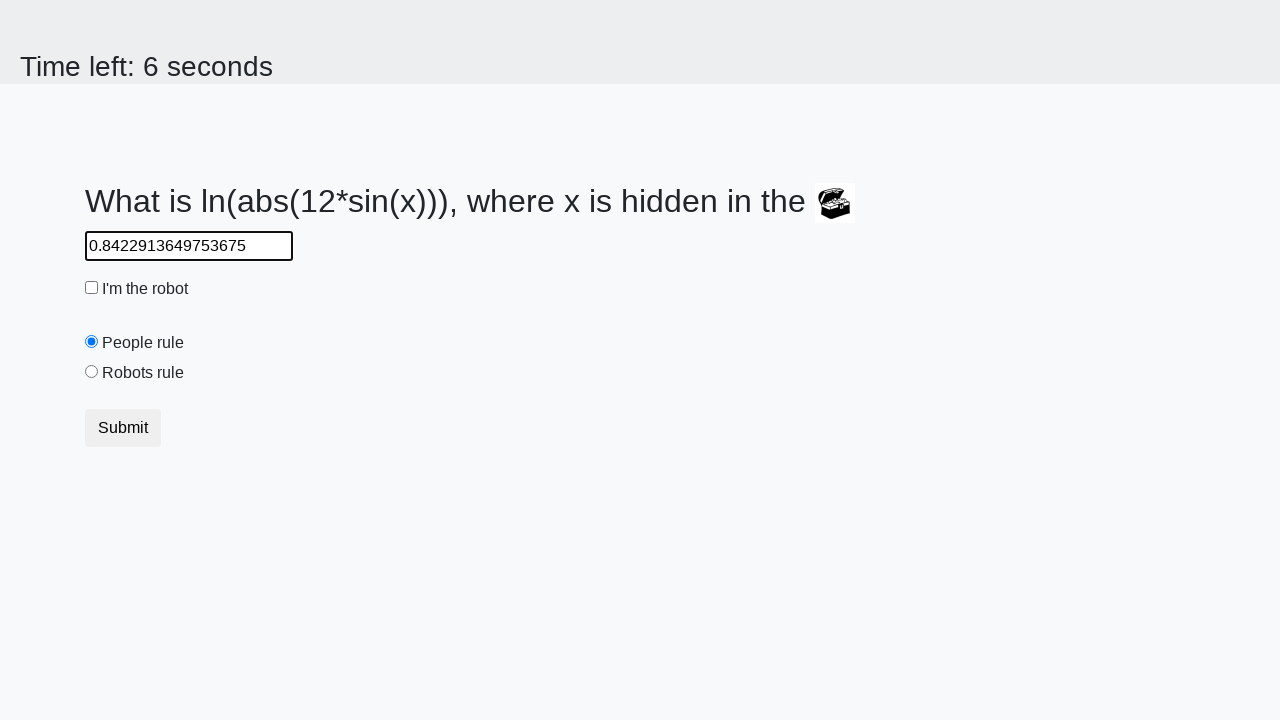

Checked the robot checkbox at (92, 288) on #robotCheckbox
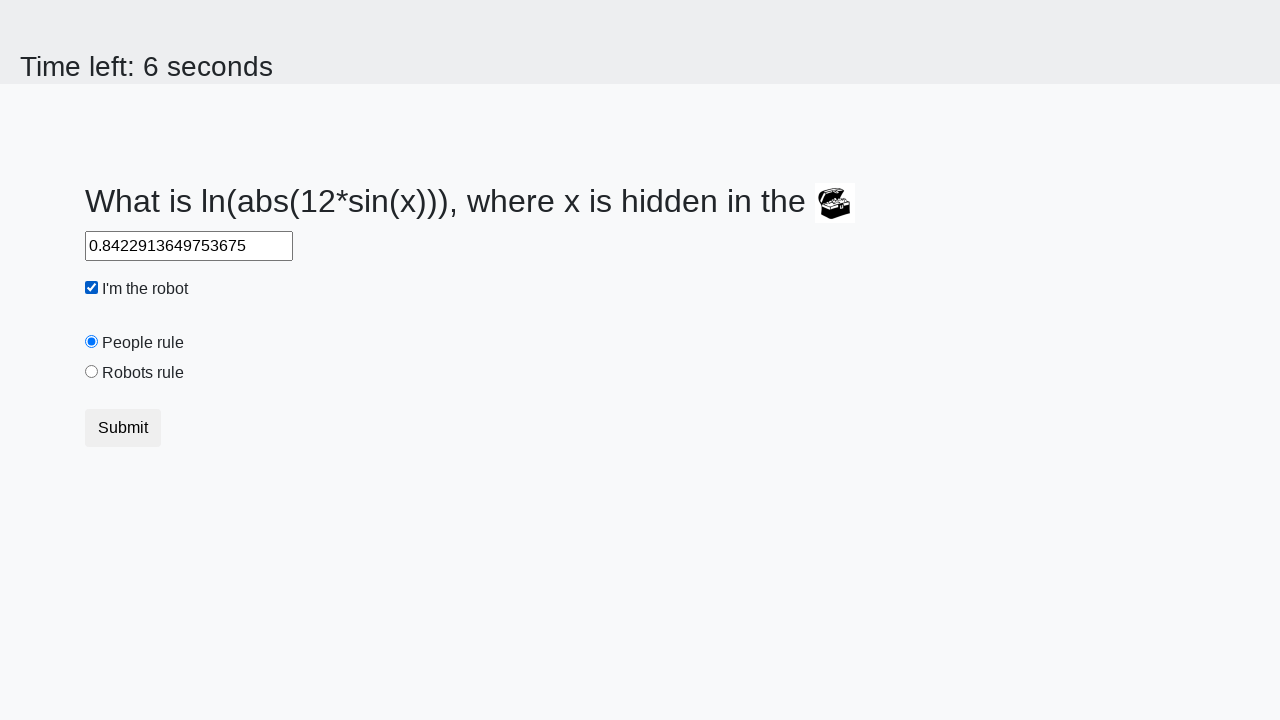

Checked the robots rule checkbox at (92, 372) on #robotsRule
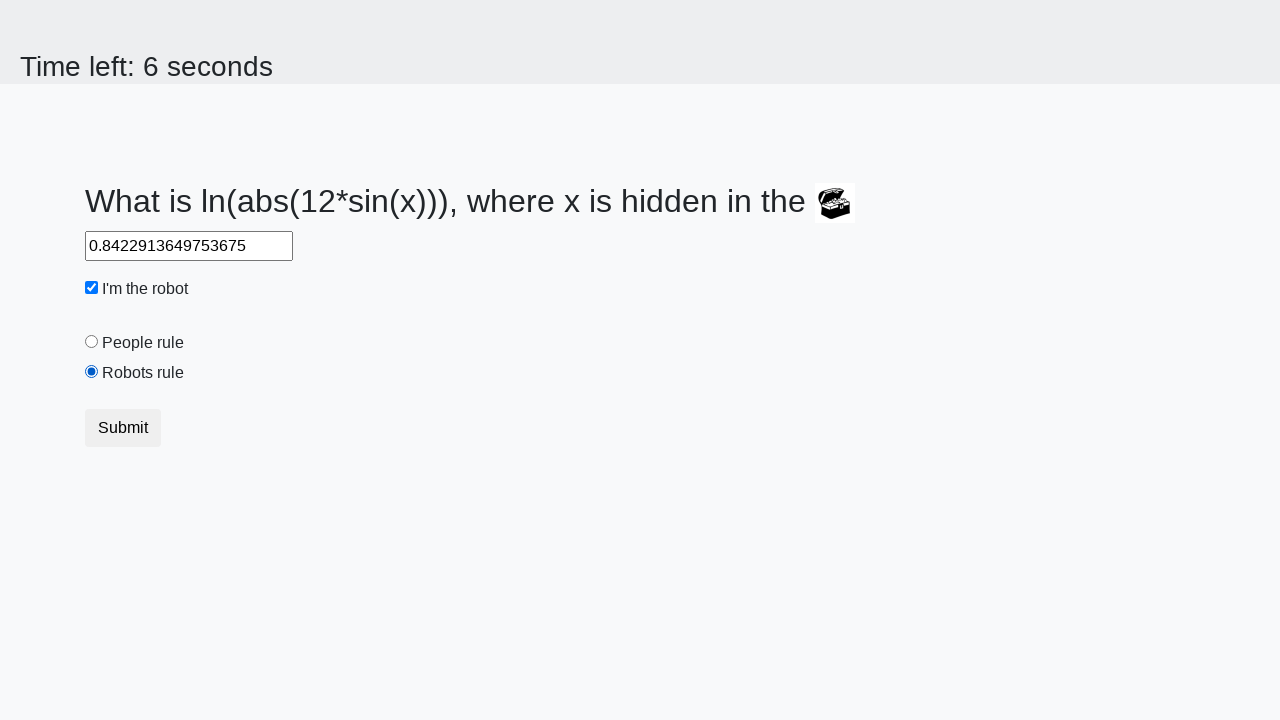

Clicked submit button to complete form at (123, 428) on [type='submit']
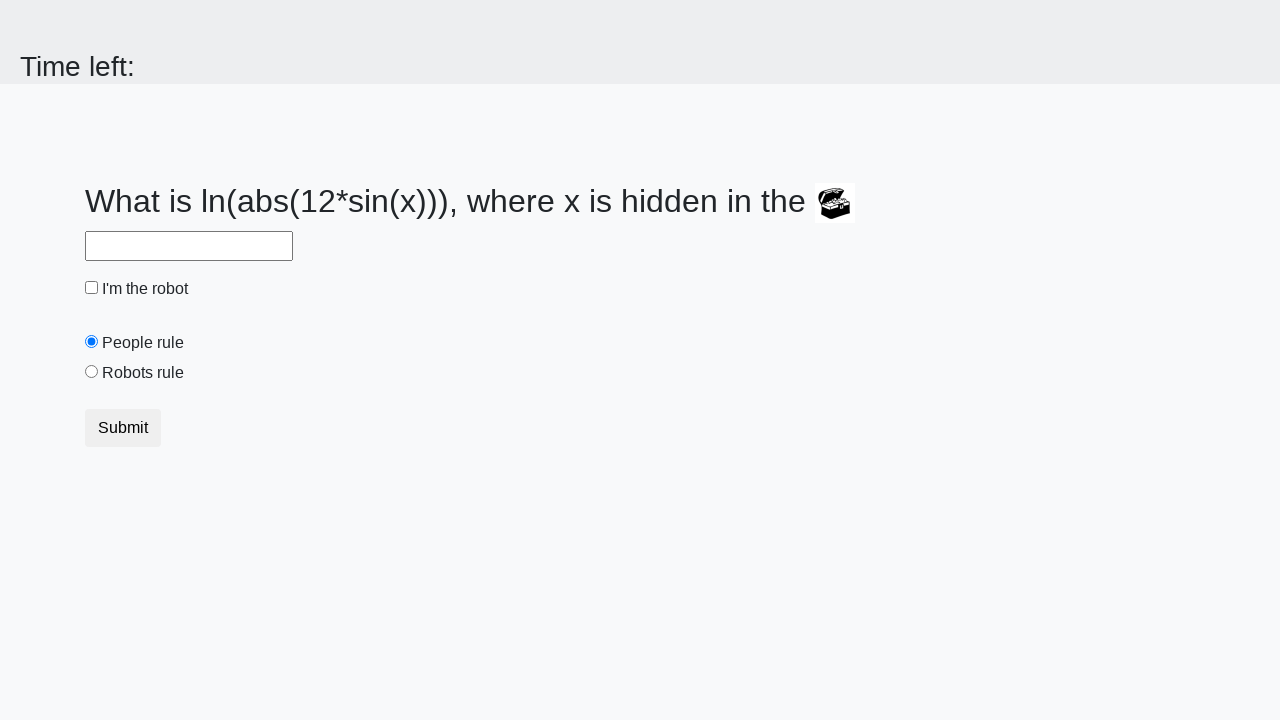

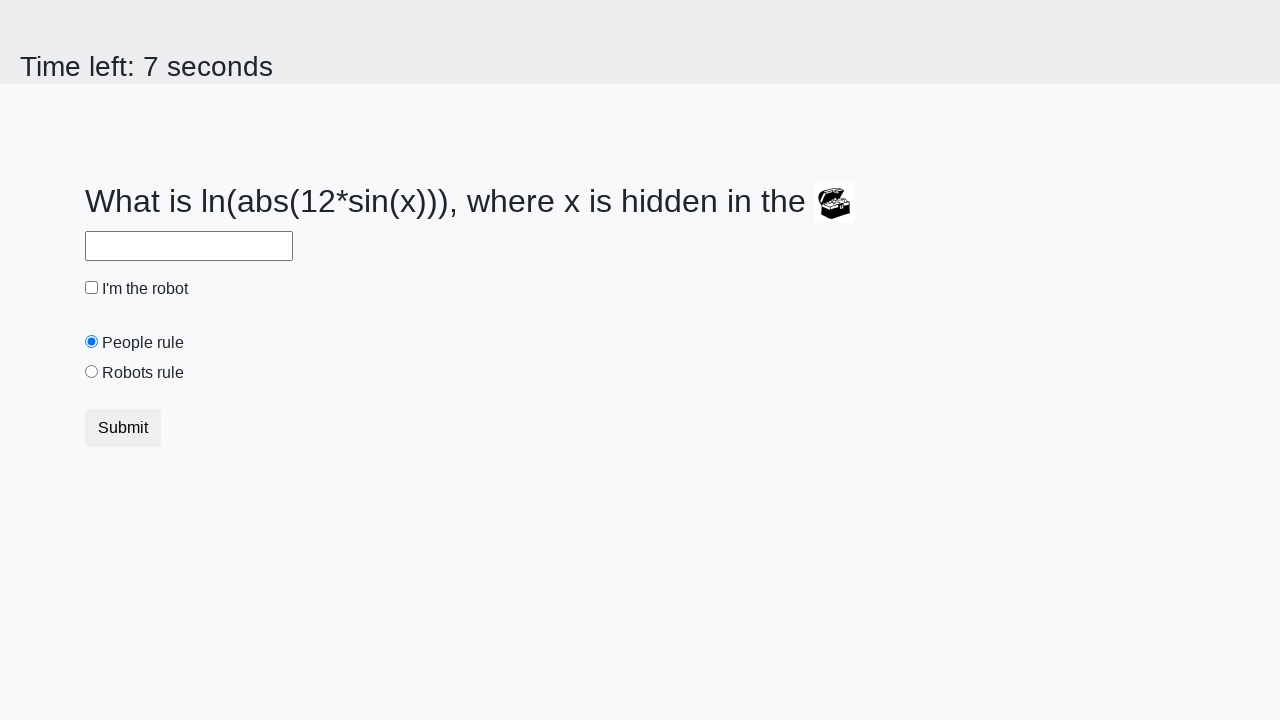